Solves a mathematical captcha by calculating a value, filling the answer, selecting checkbox and radio button options, and submitting the form

Starting URL: http://suninjuly.github.io/math.html

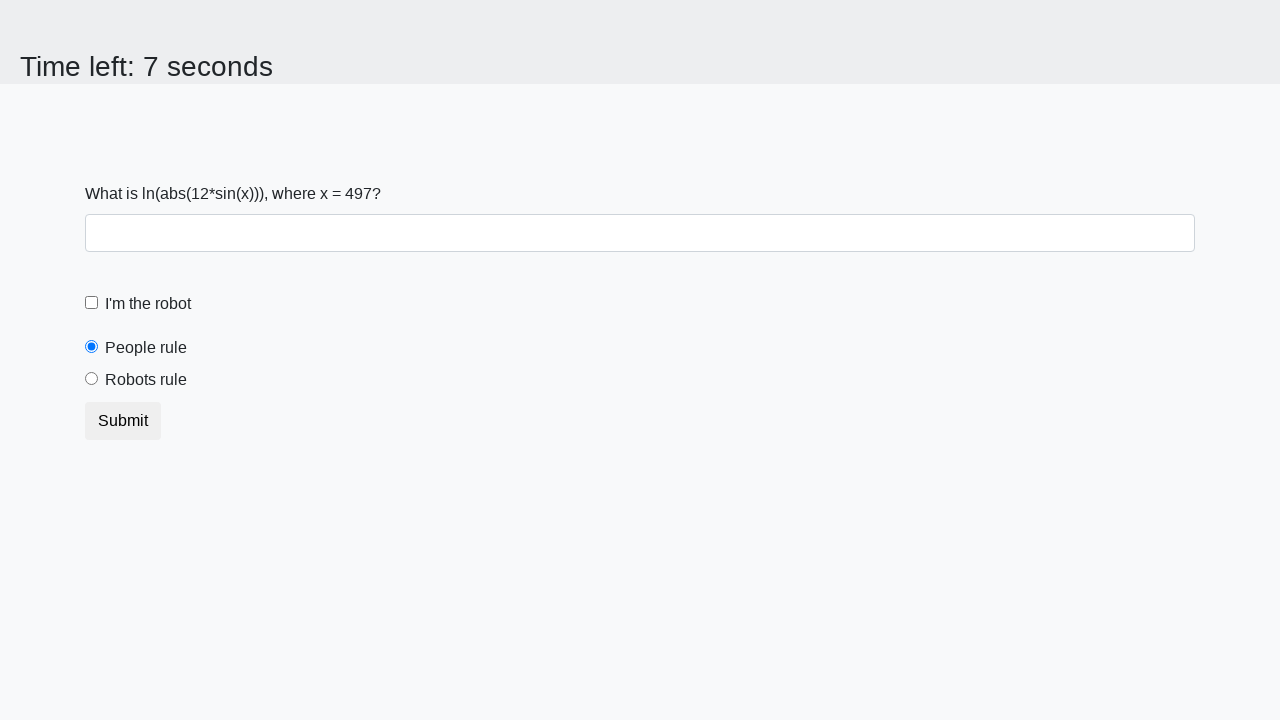

Retrieved 'people' radio button checked status
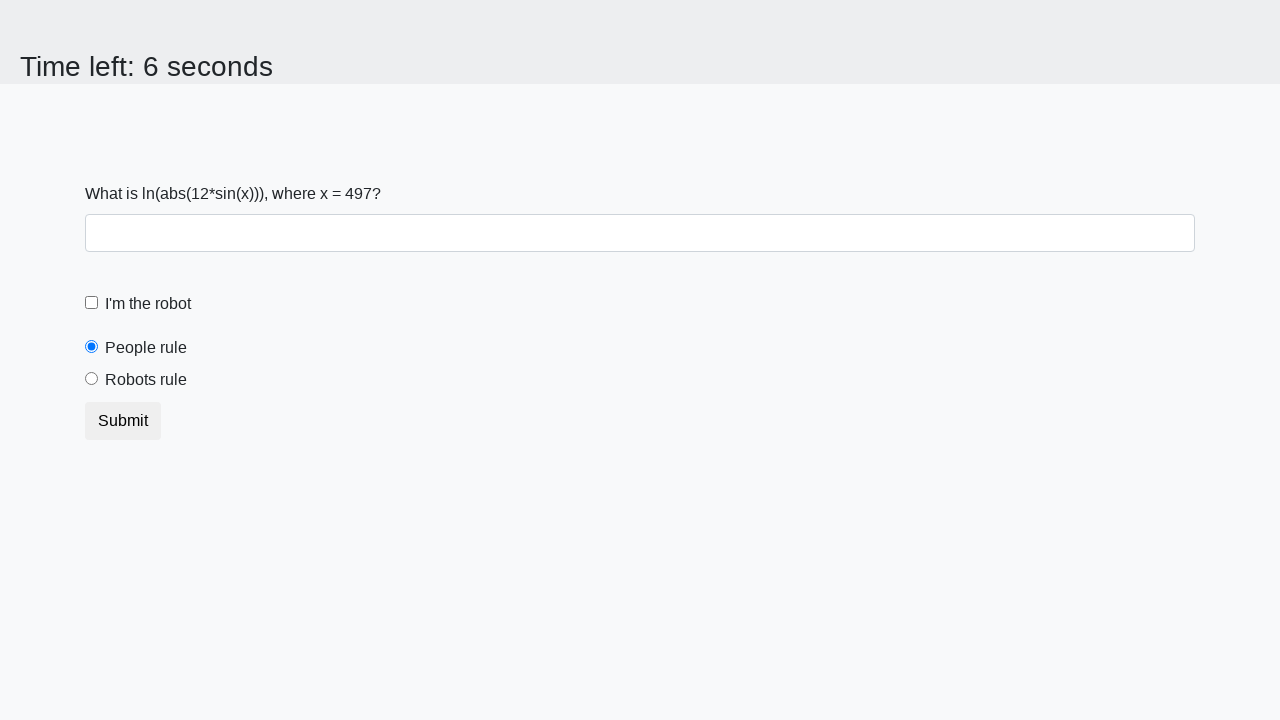

Verified 'people' radio is selected by default
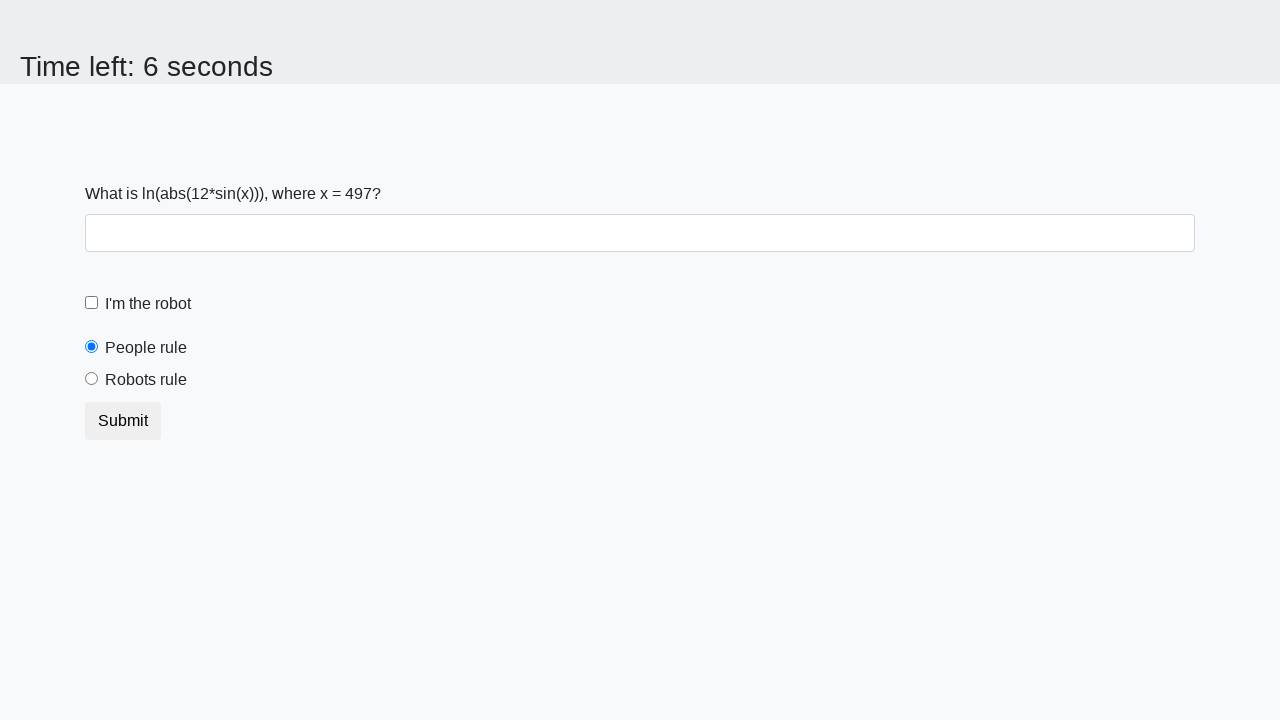

Retrieved mathematical captcha value to calculate
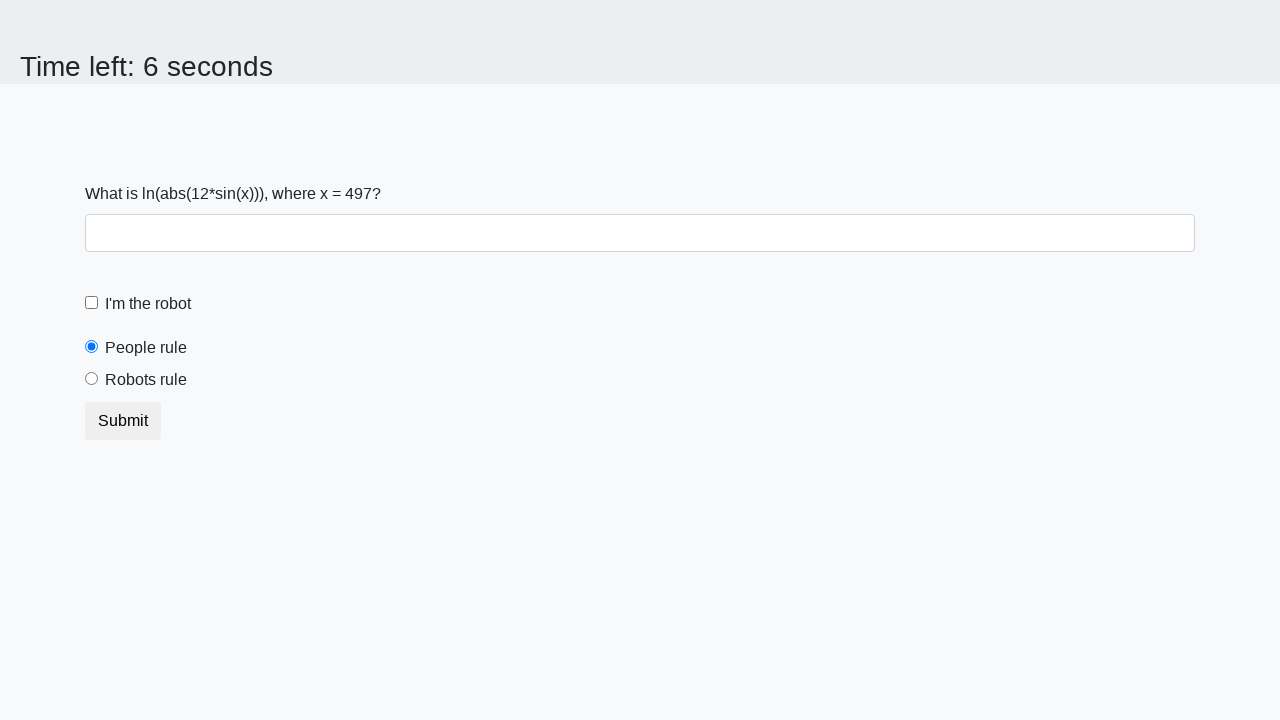

Filled answer field with calculated result on #answer.form-control
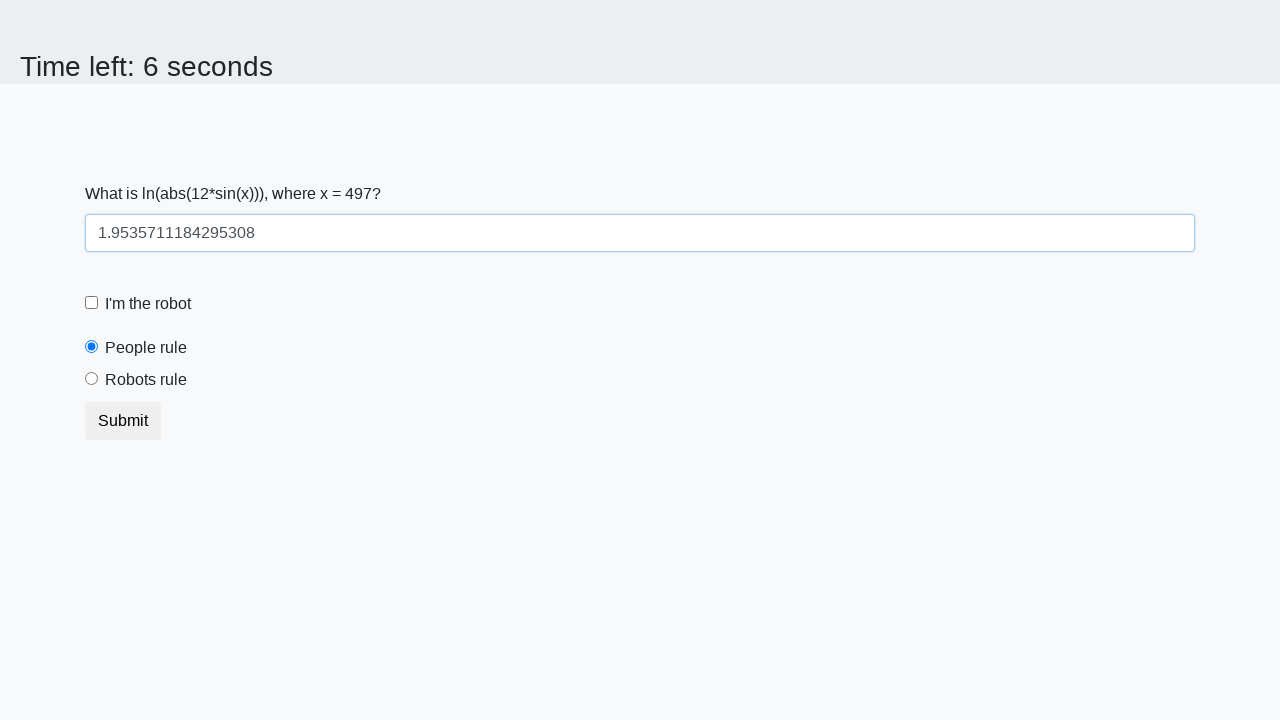

Clicked the checkbox at (92, 303) on .form-check-input
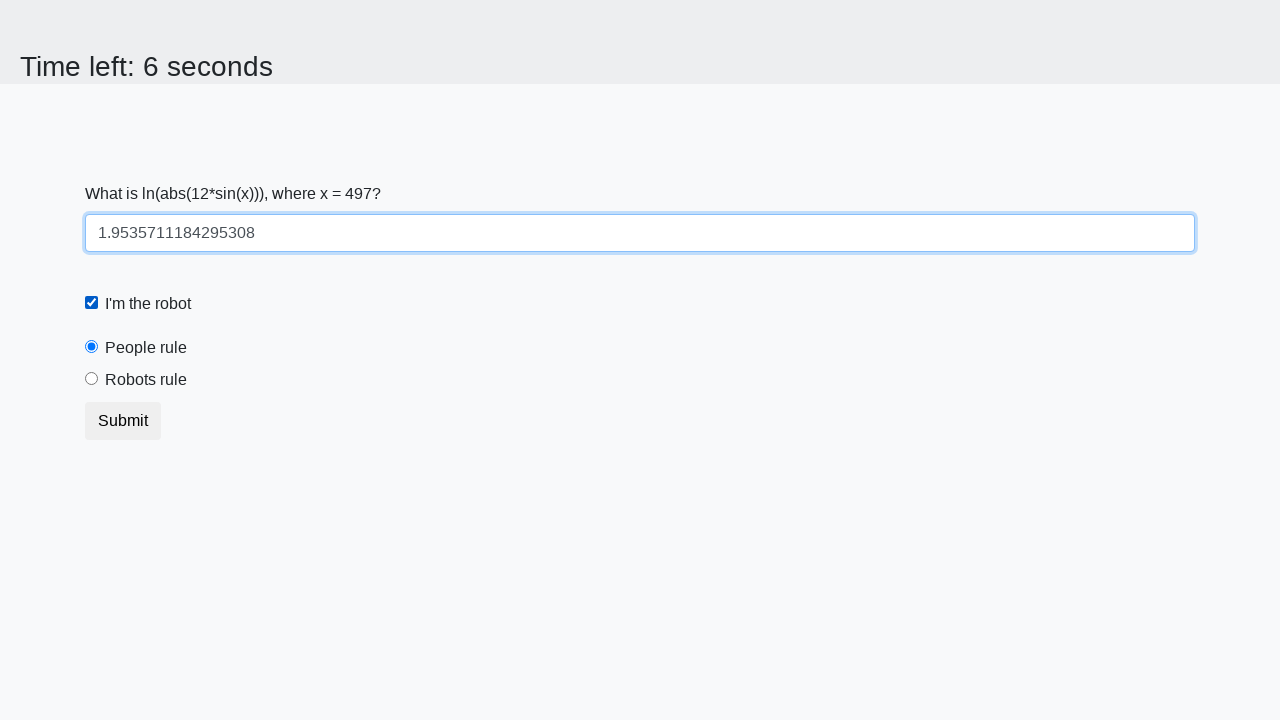

Selected 'robots' radio button at (92, 379) on #robotsRule
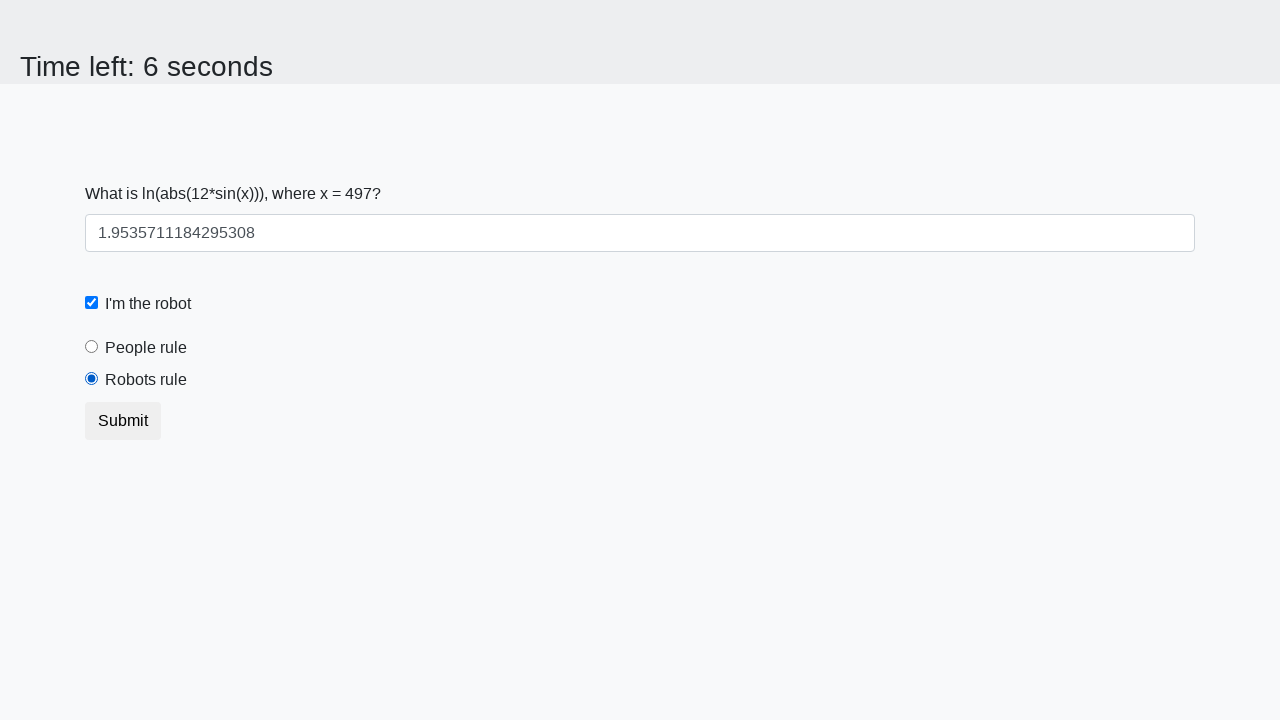

Clicked submit button to submit the form at (123, 421) on button
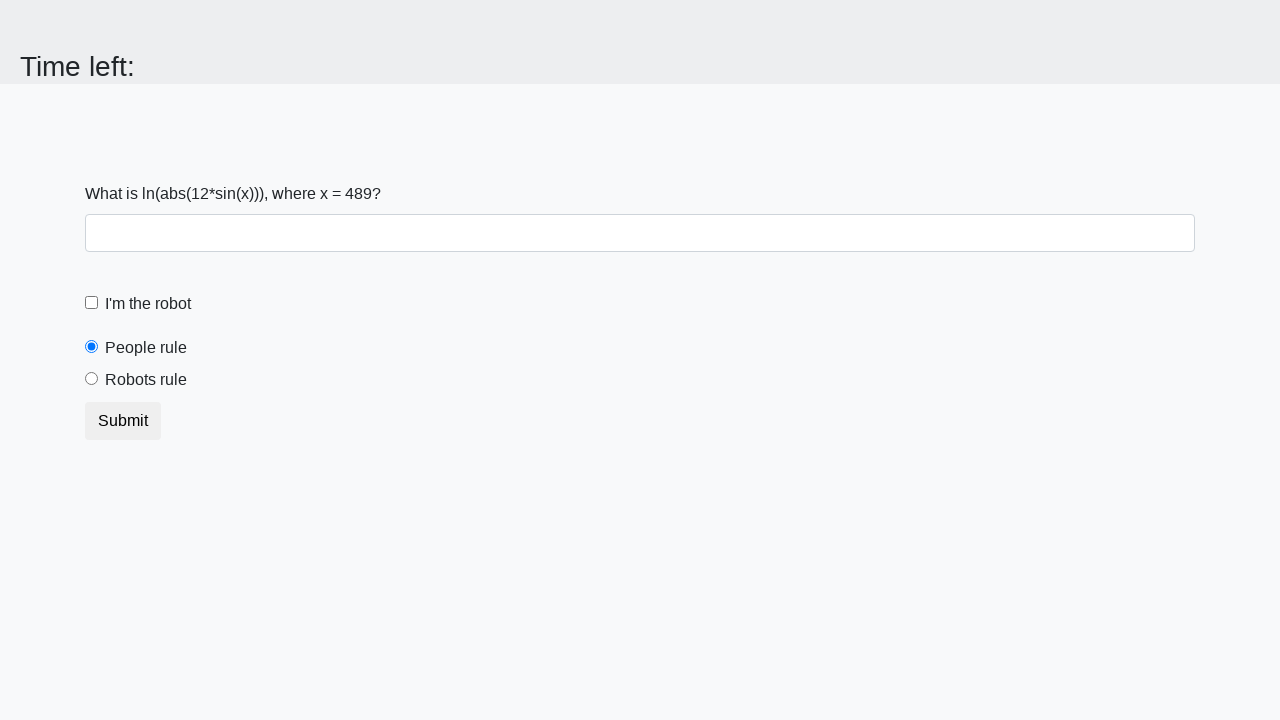

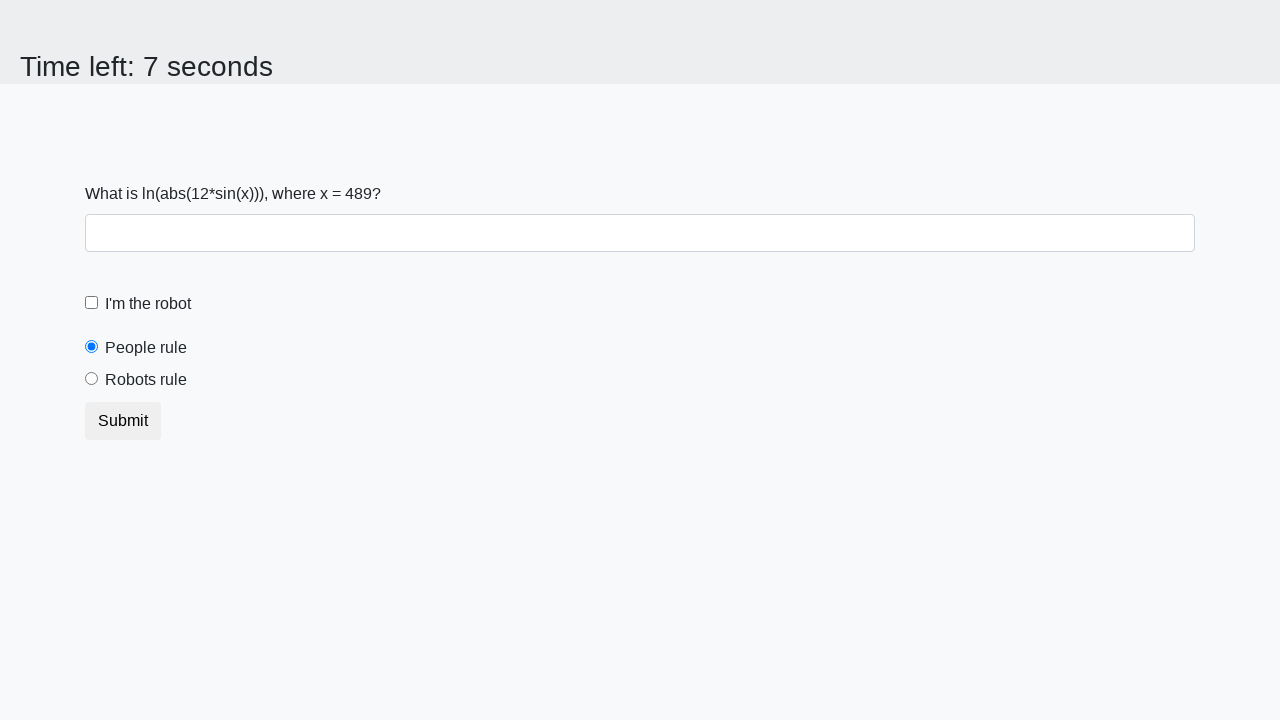